Tests marking individual items as complete by creating two todos and checking their checkboxes

Starting URL: https://demo.playwright.dev/todomvc

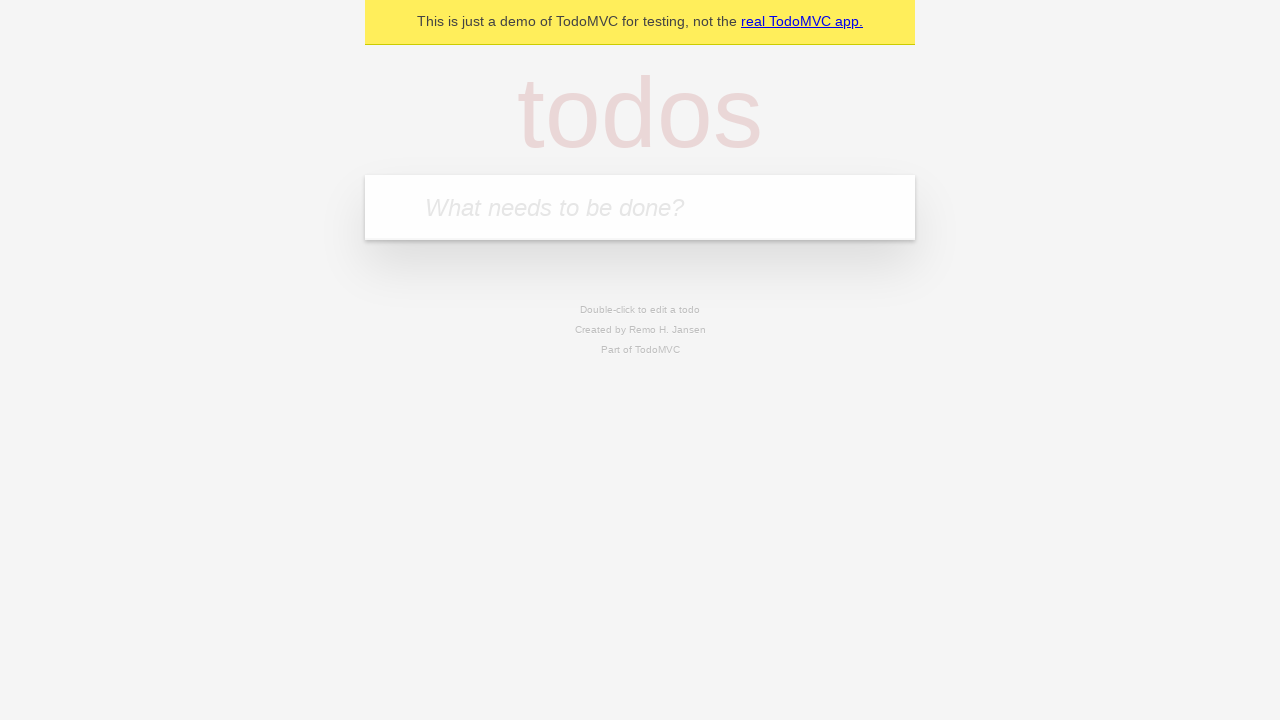

Filled new todo input with 'buy some cheese' on internal:attr=[placeholder="What needs to be done?"i]
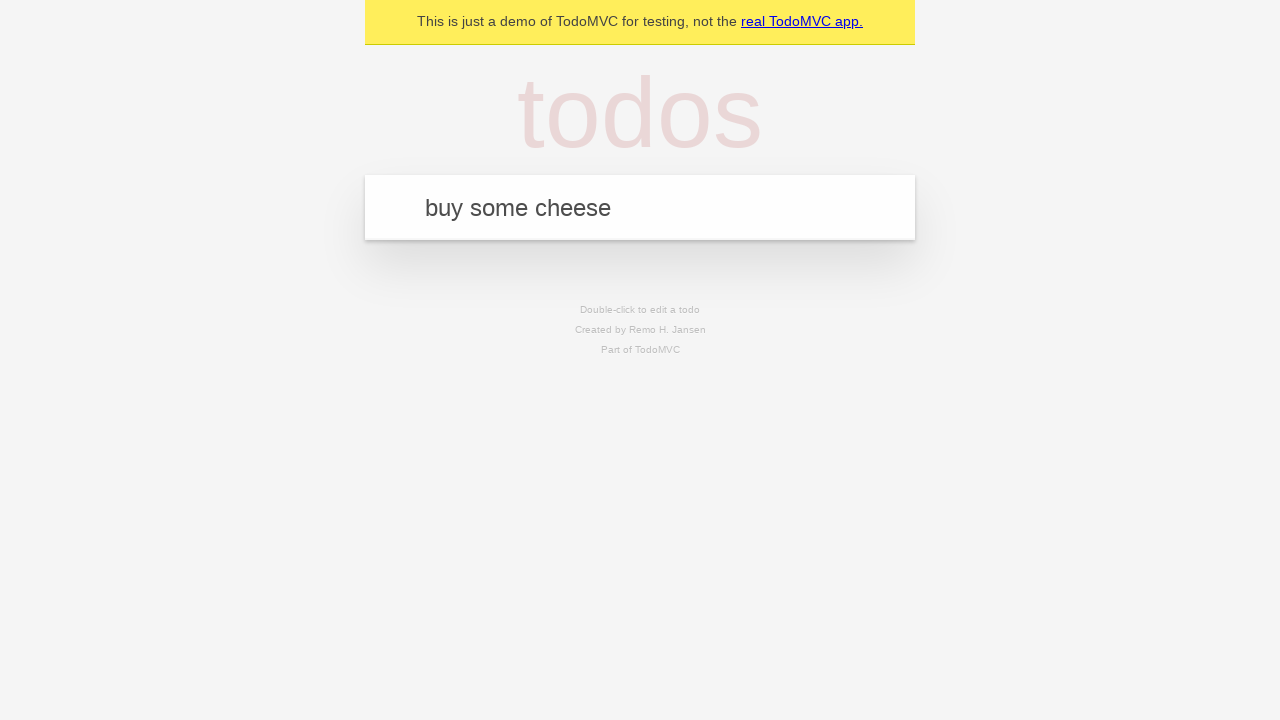

Pressed Enter to create first todo item on internal:attr=[placeholder="What needs to be done?"i]
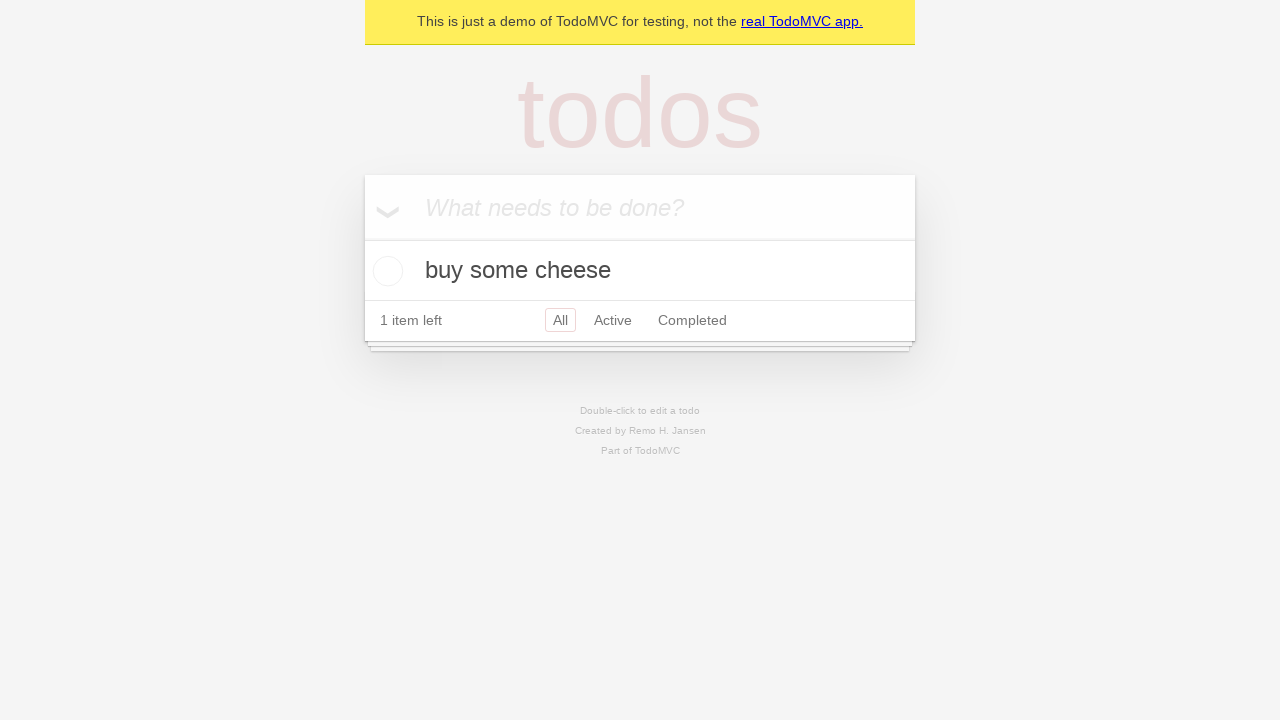

Filled new todo input with 'feed the cat' on internal:attr=[placeholder="What needs to be done?"i]
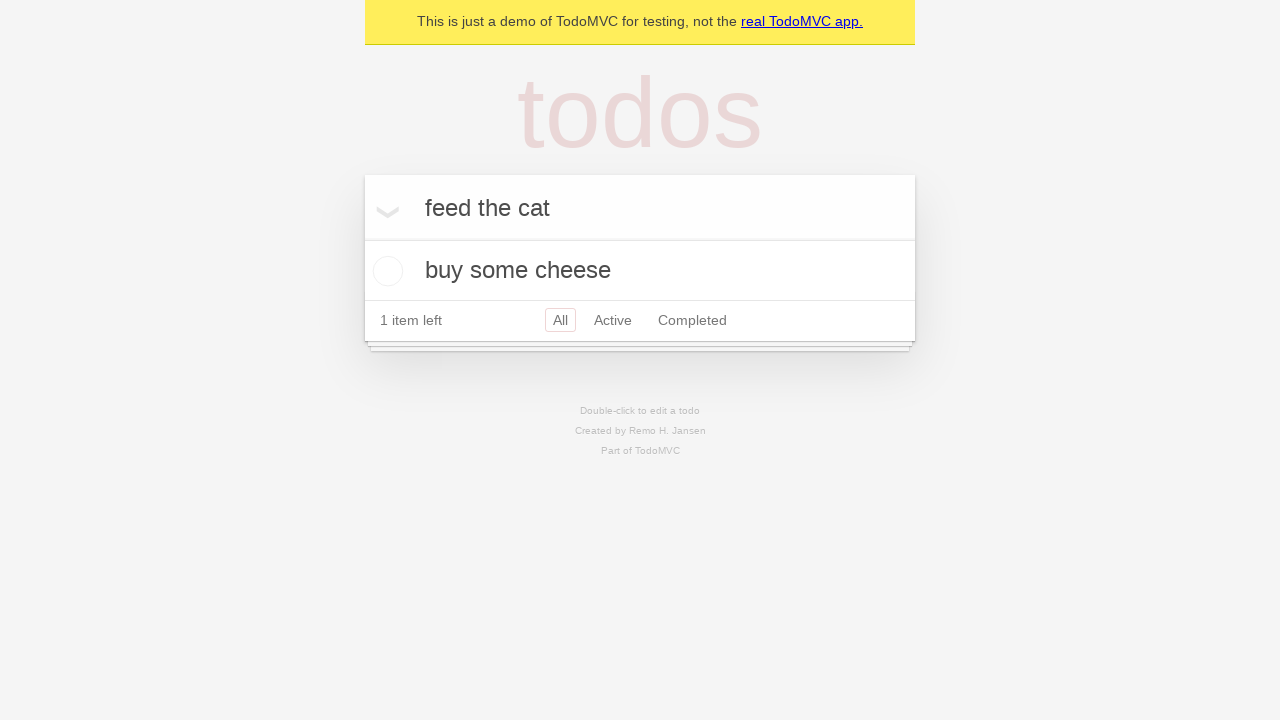

Pressed Enter to create second todo item on internal:attr=[placeholder="What needs to be done?"i]
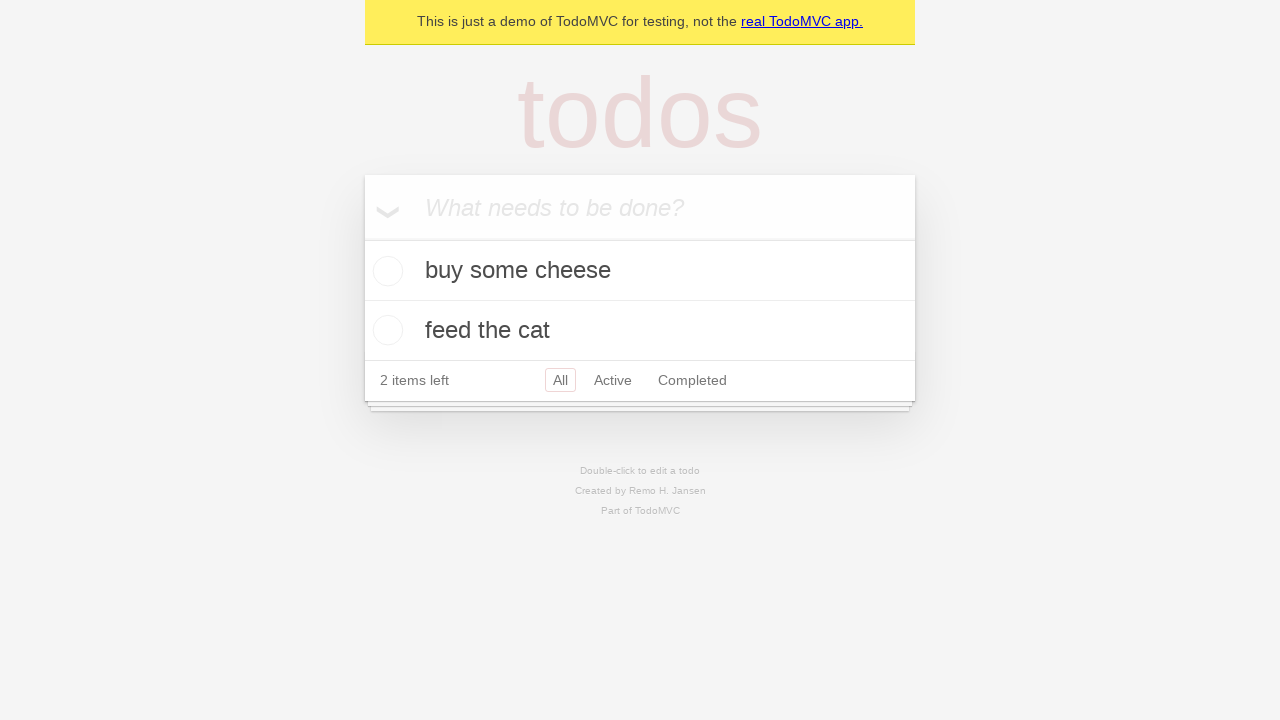

Checked the first todo item 'buy some cheese' at (385, 271) on internal:testid=[data-testid="todo-item"s] >> nth=0 >> internal:role=checkbox
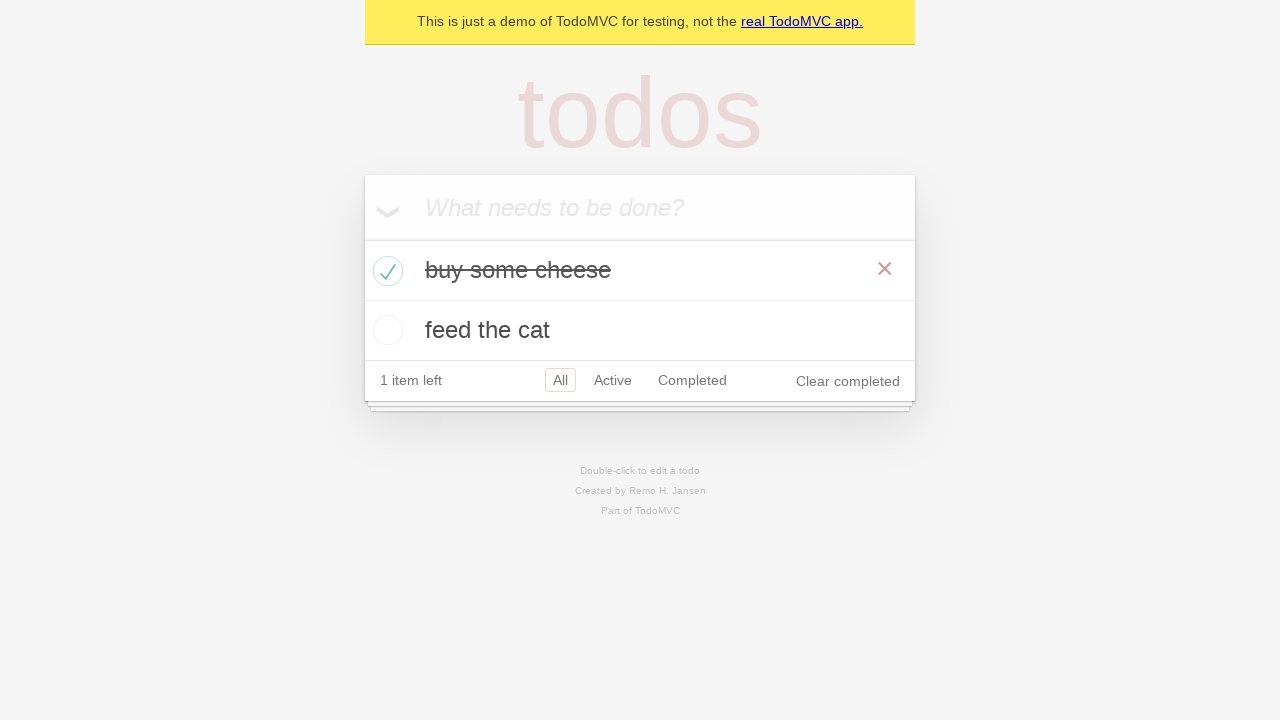

Checked the second todo item 'feed the cat' at (385, 330) on internal:testid=[data-testid="todo-item"s] >> nth=1 >> internal:role=checkbox
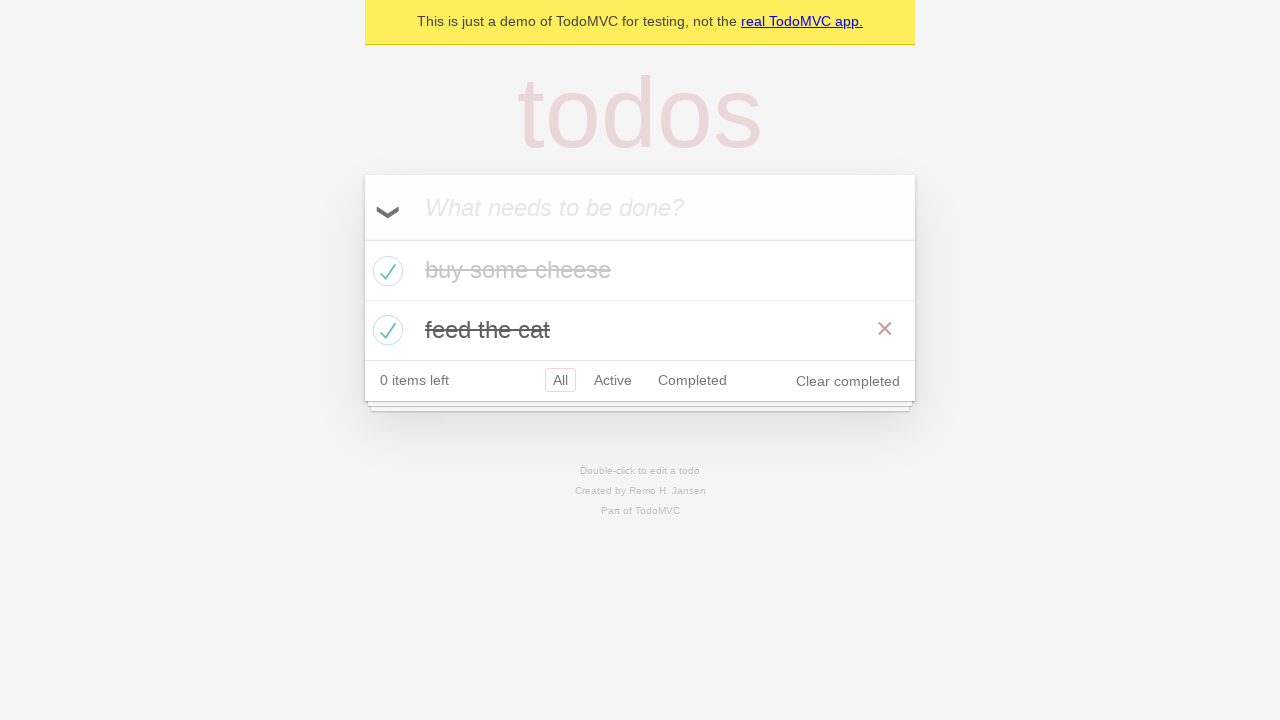

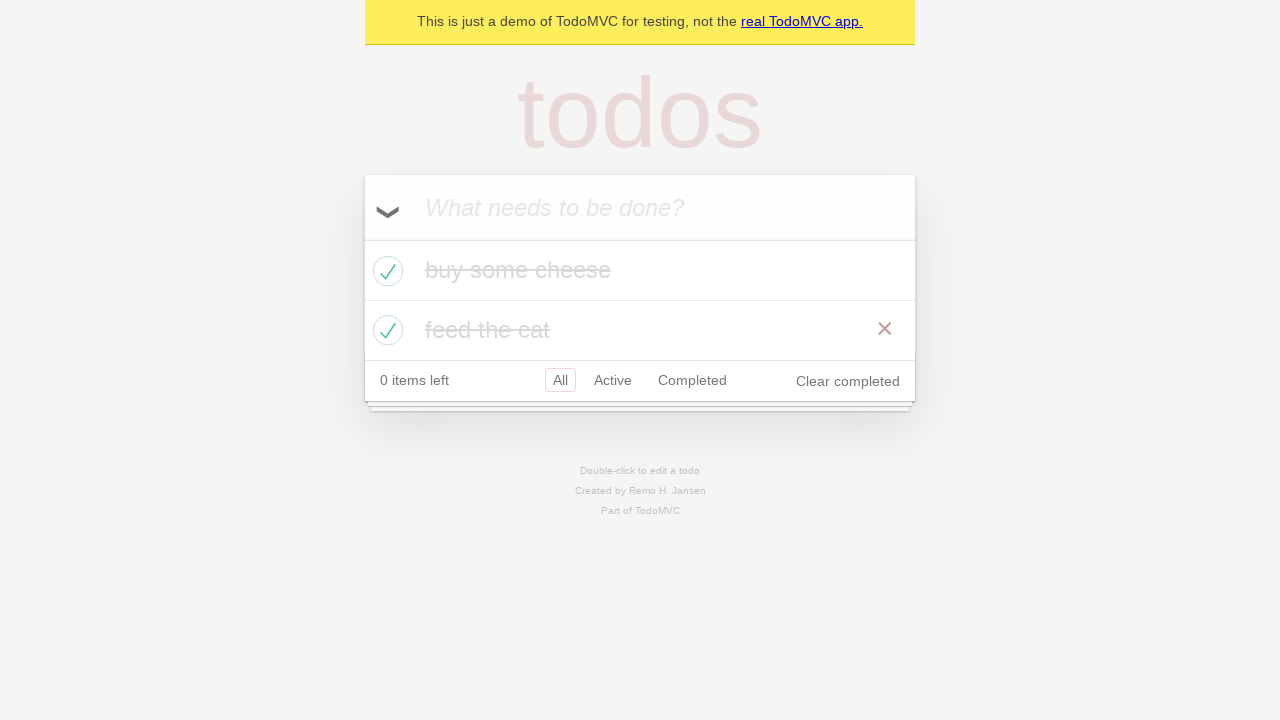